Tests dropdown selection functionality by selecting options from a dropdown menu using visible text and value attributes

Starting URL: https://syntaxprojects.com/basic-select-dropdown-demo.php

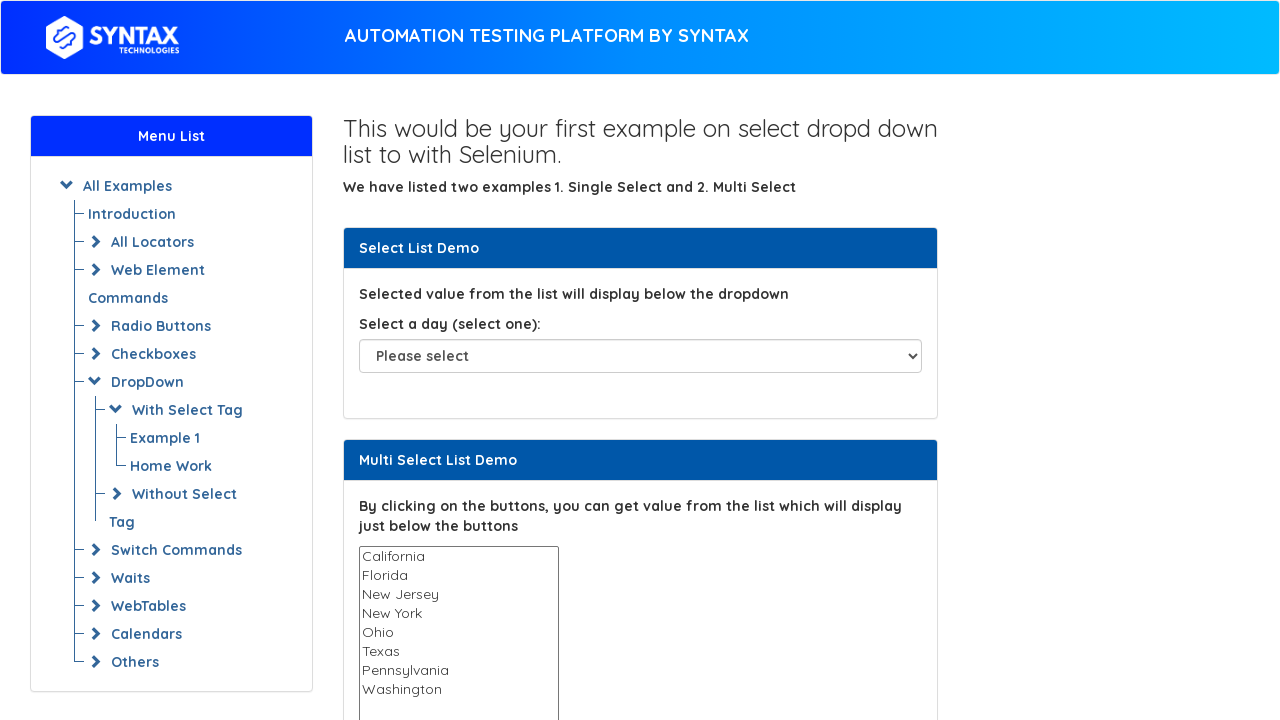

Selected 'Saturday' from dropdown by visible text on #select-demo
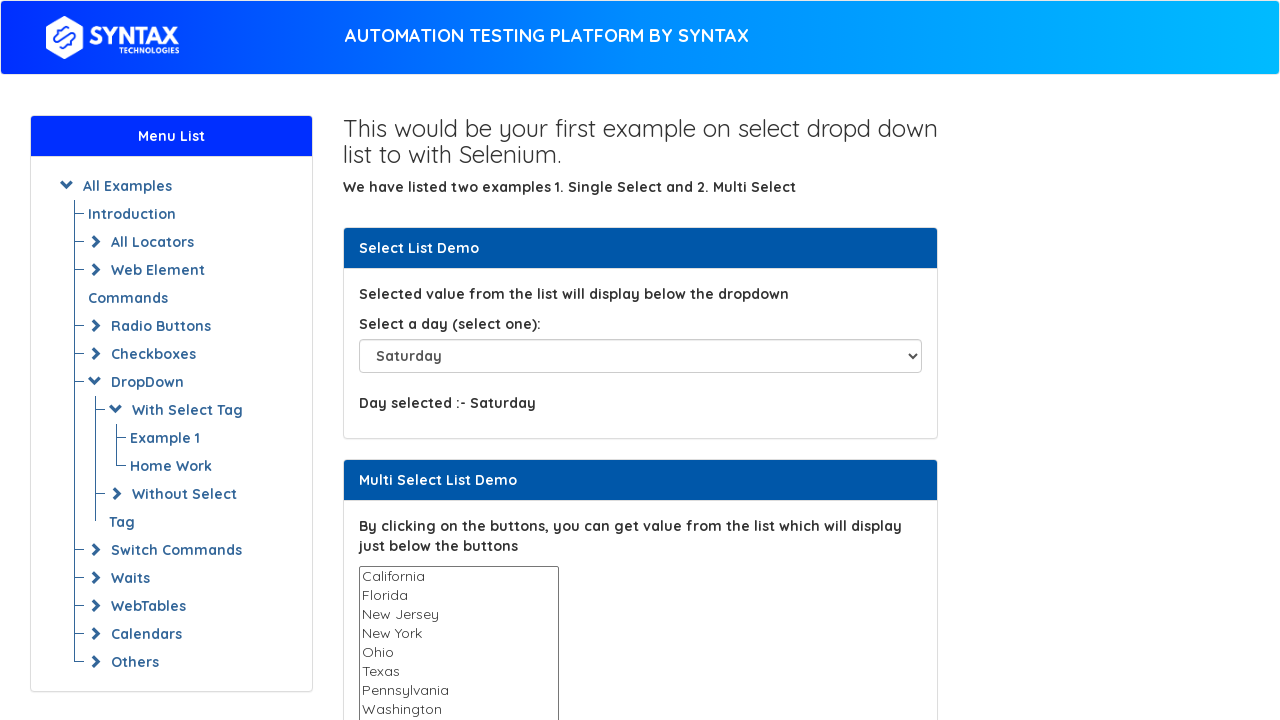

Selected 'Wednesday' from dropdown by value attribute on #select-demo
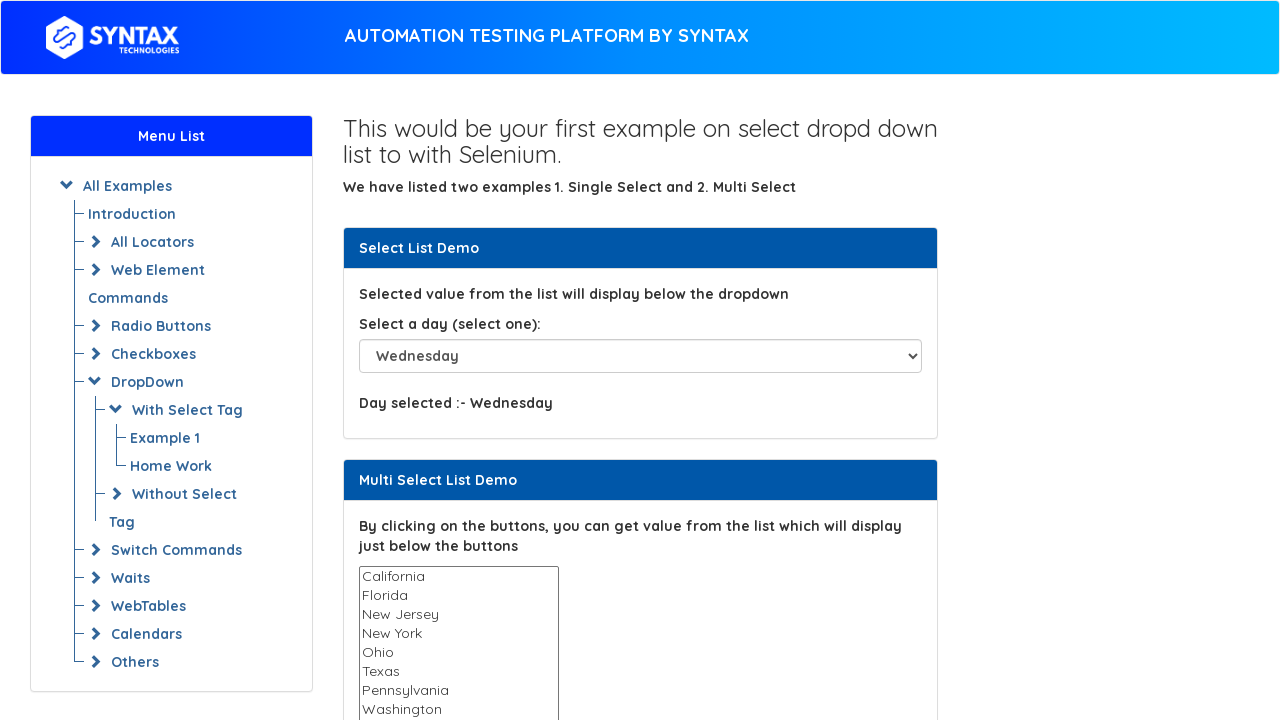

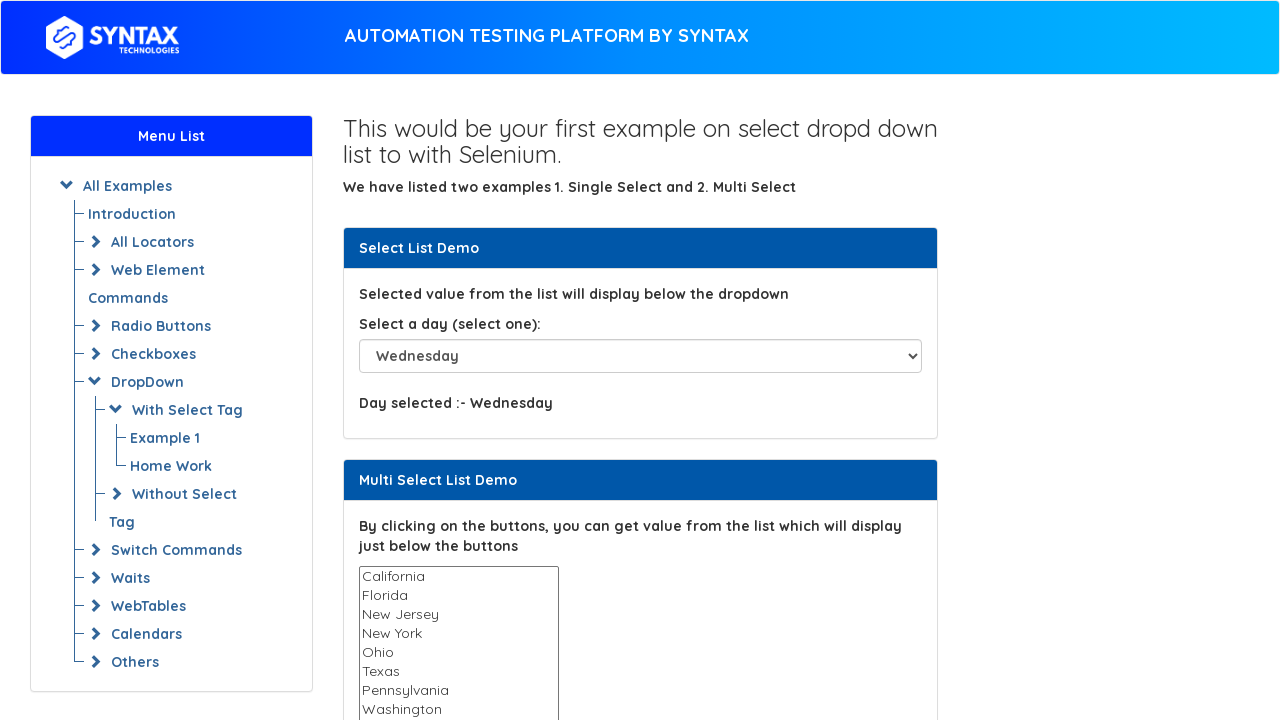